Tests opening a new browser tab by clicking the "New Tab" button and verifying the new tab opens

Starting URL: https://demoqa.com/browser-windows

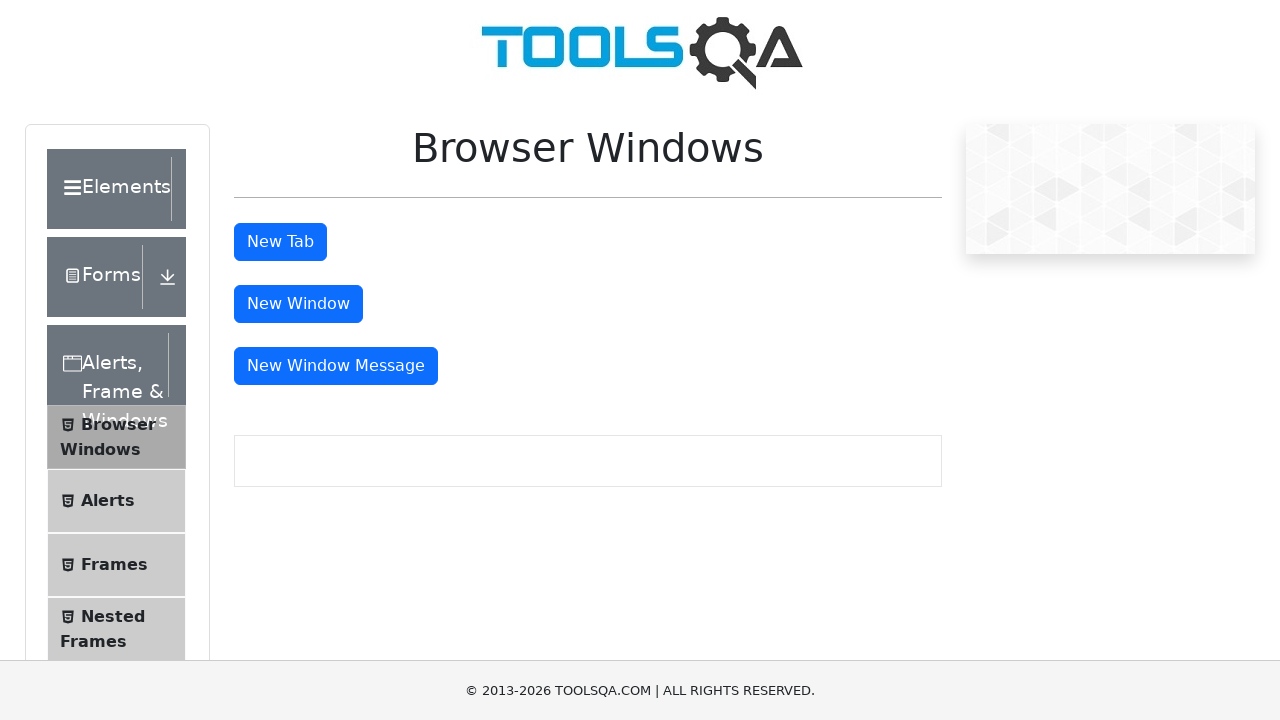

Clicked New Tab button at (280, 242) on button#tabButton
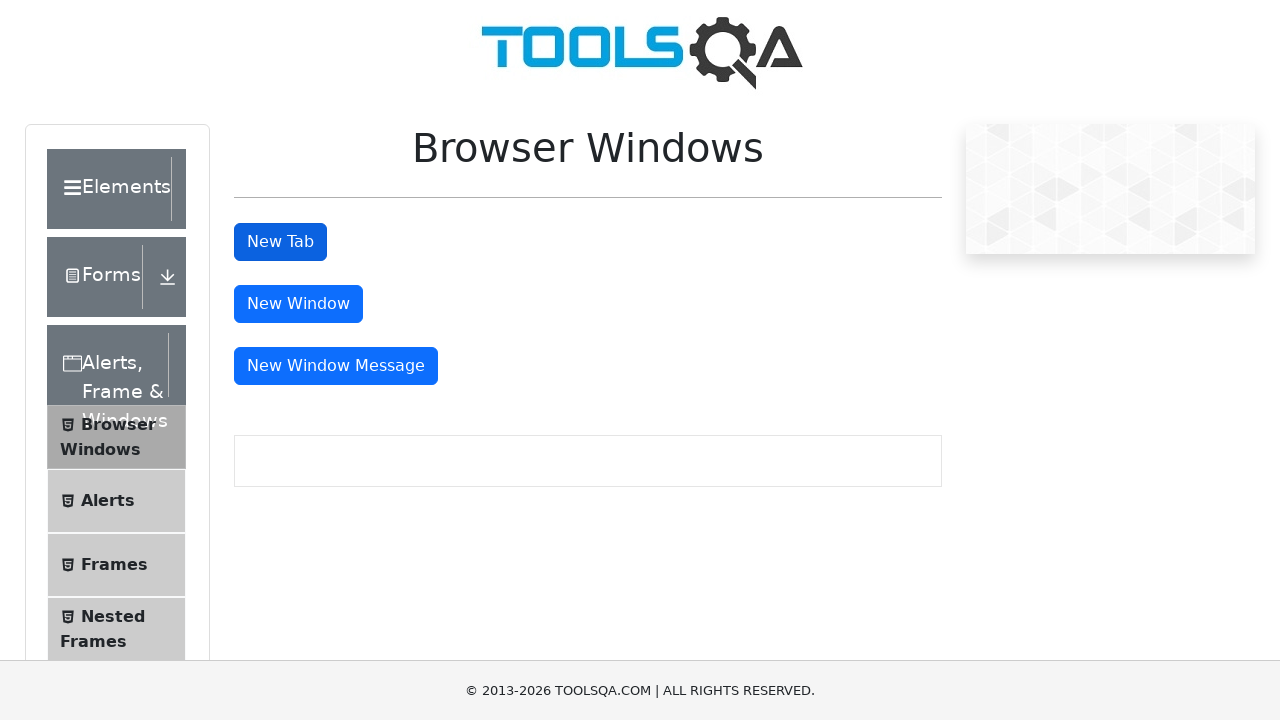

Clicked New Tab button to trigger new page at (280, 242) on button#tabButton
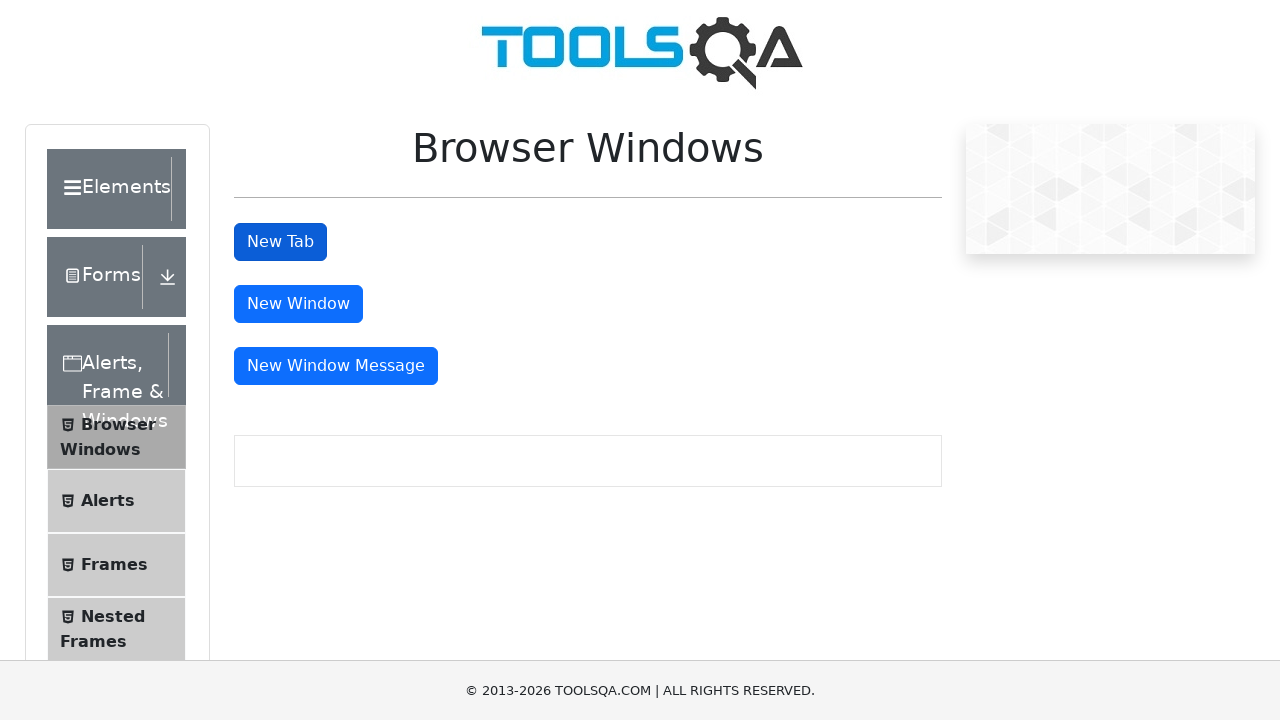

New tab opened and context switched
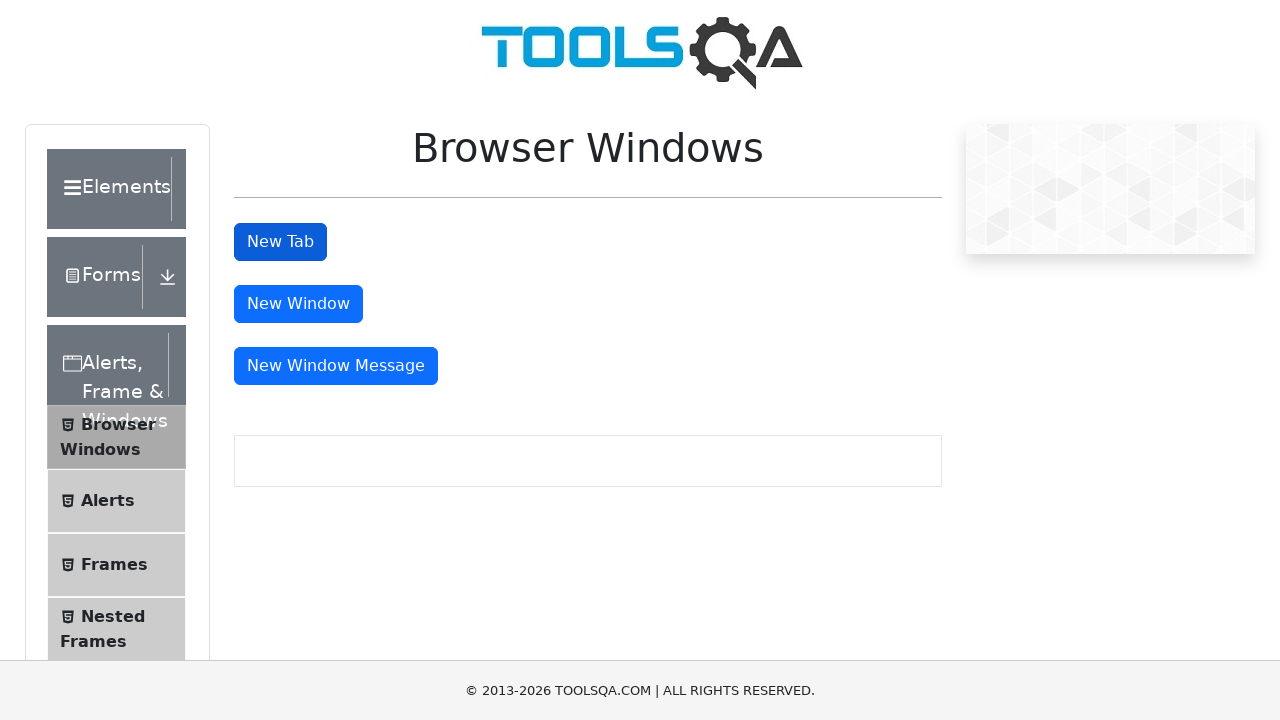

New page finished loading
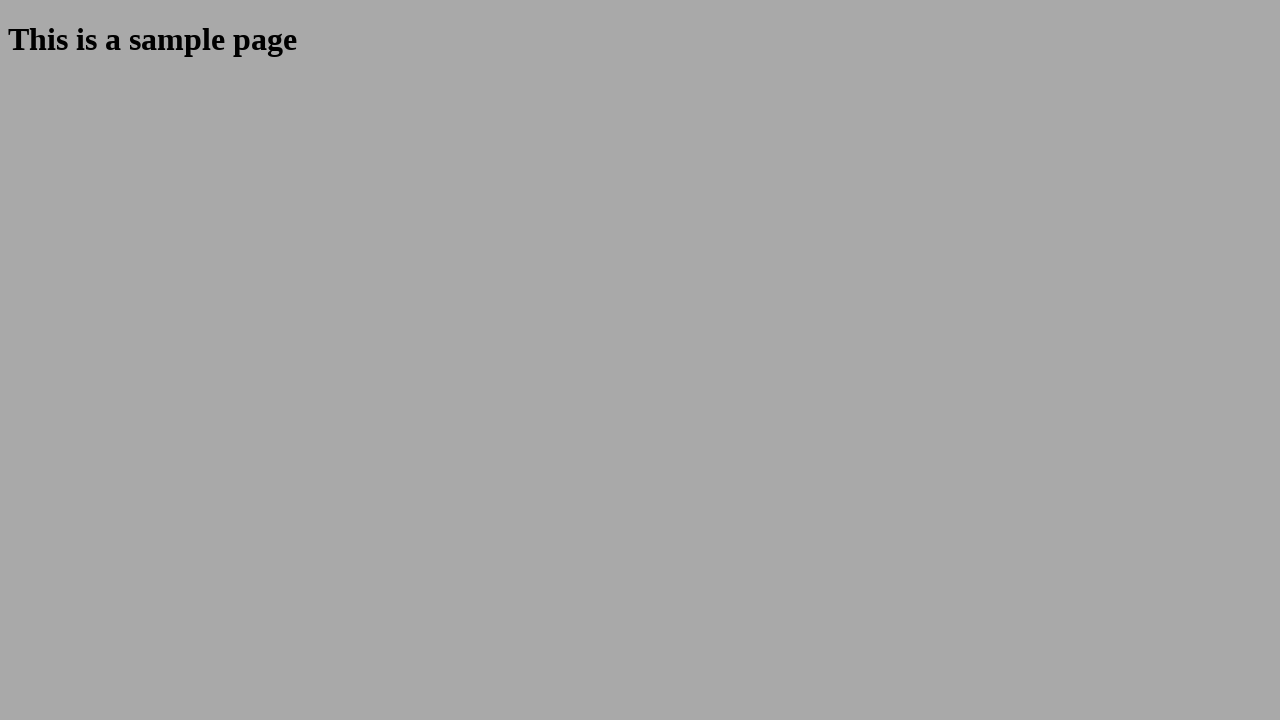

Verified new page contains expected content: 'This is a sample page'
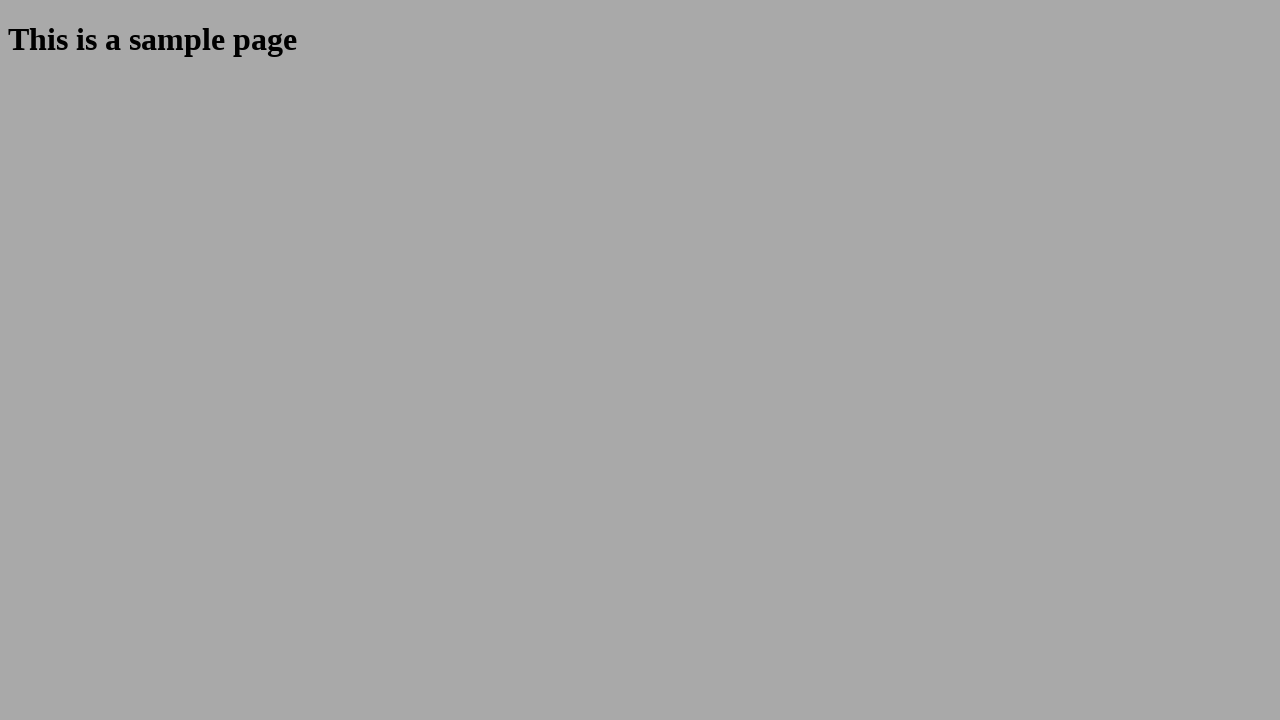

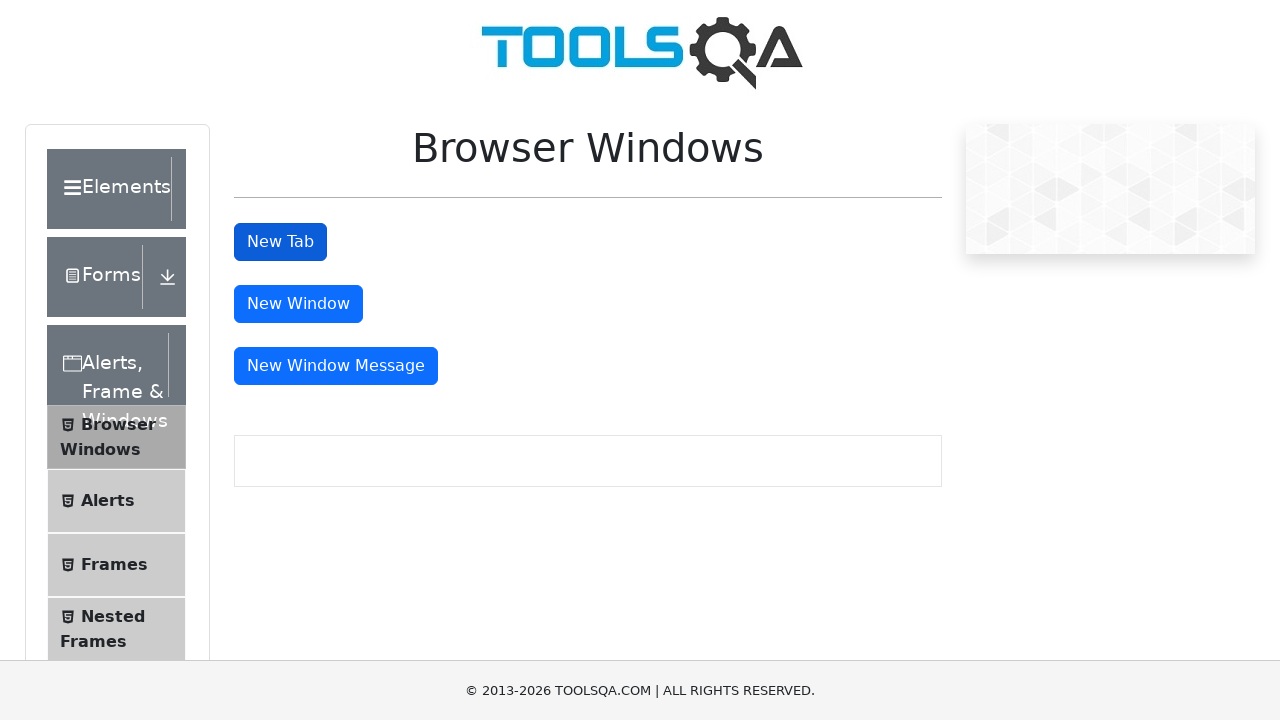